Tests alert handling functionality by clicking a button that triggers an alert and accepting it

Starting URL: https://rahulshettyacademy.com/AutomationPractice/

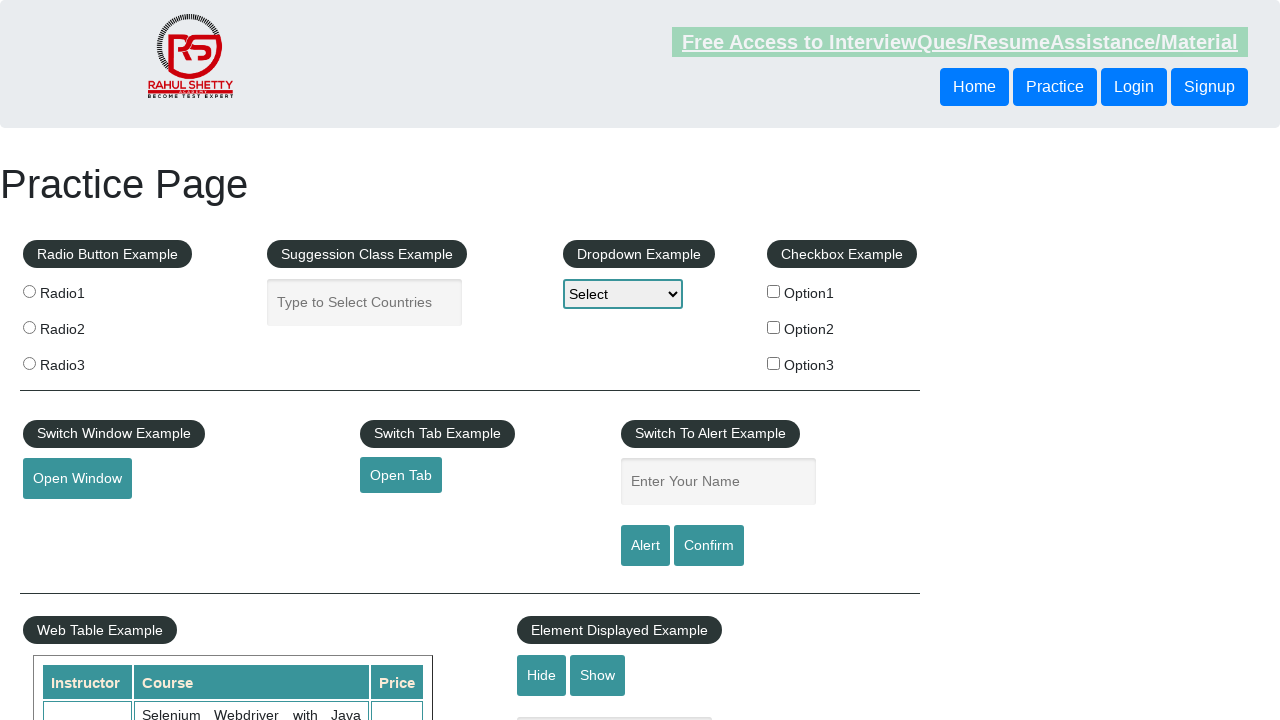

Set up dialog handler to accept alerts
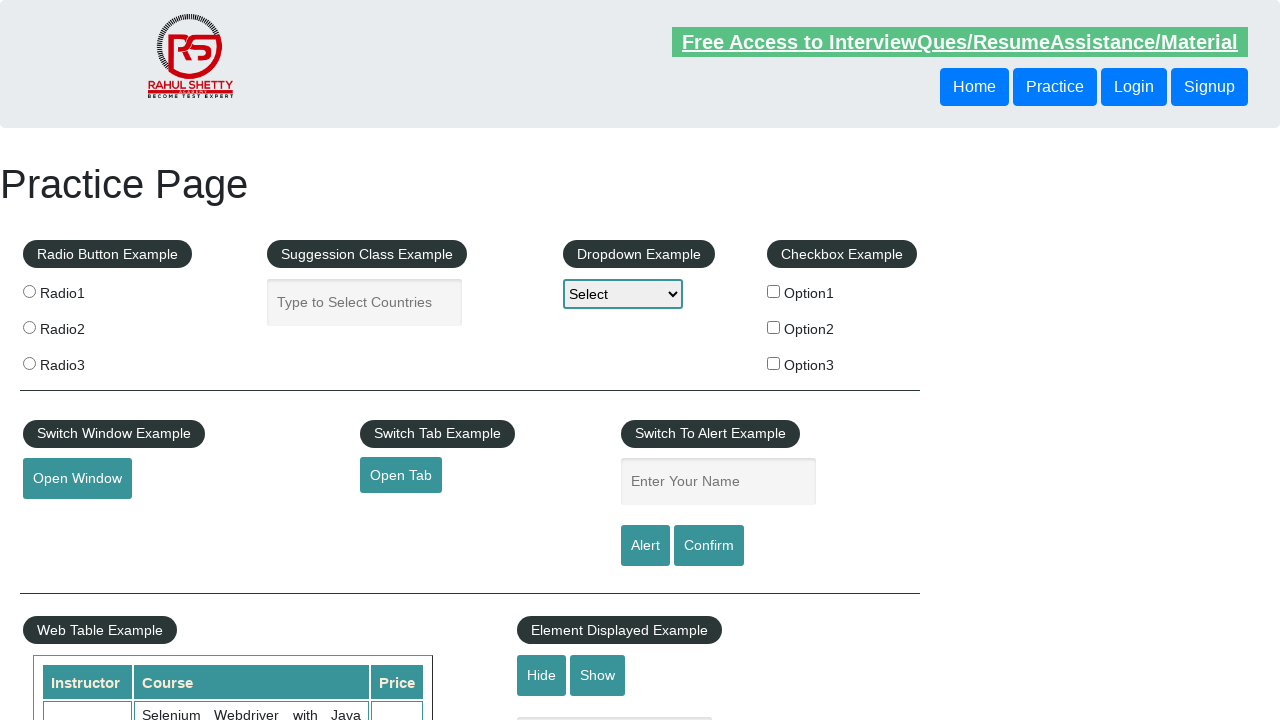

Clicked alert button to trigger alert at (645, 546) on #alertbtn
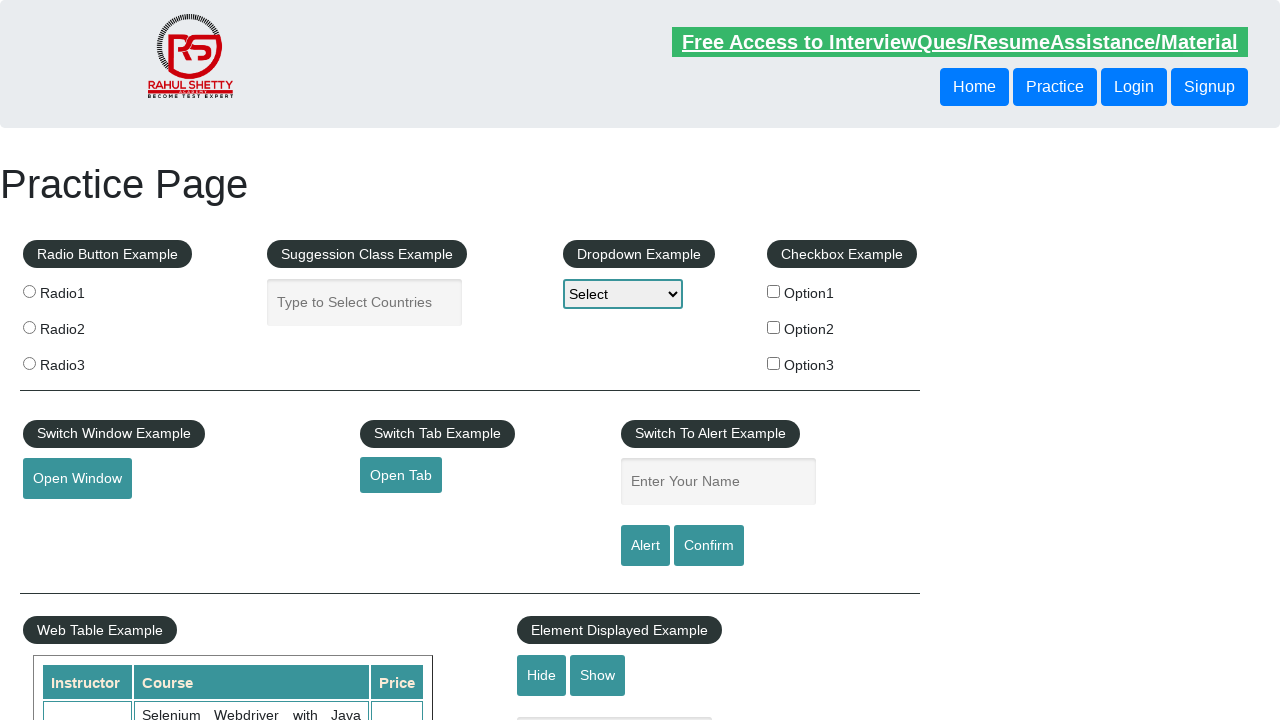

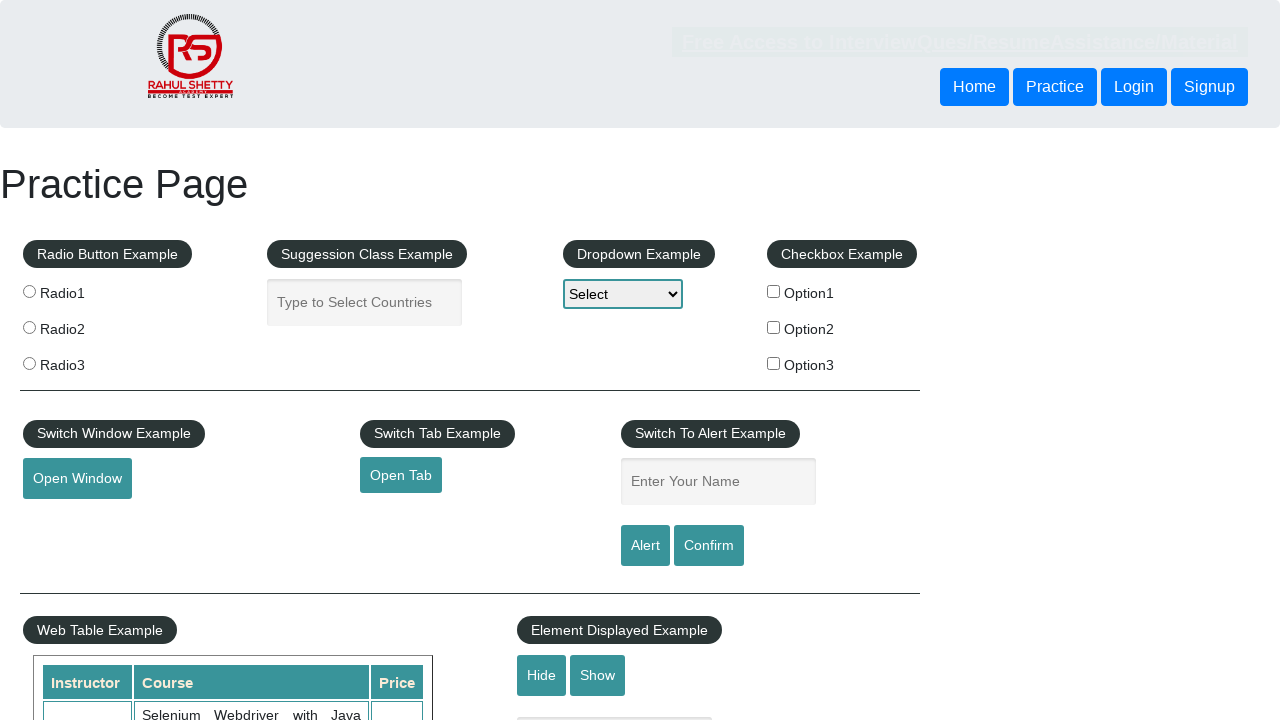